Tests dropdown interaction on a registration form by locating the Skills dropdown and selecting an option from it.

Starting URL: http://demo.automationtesting.in/Register.html

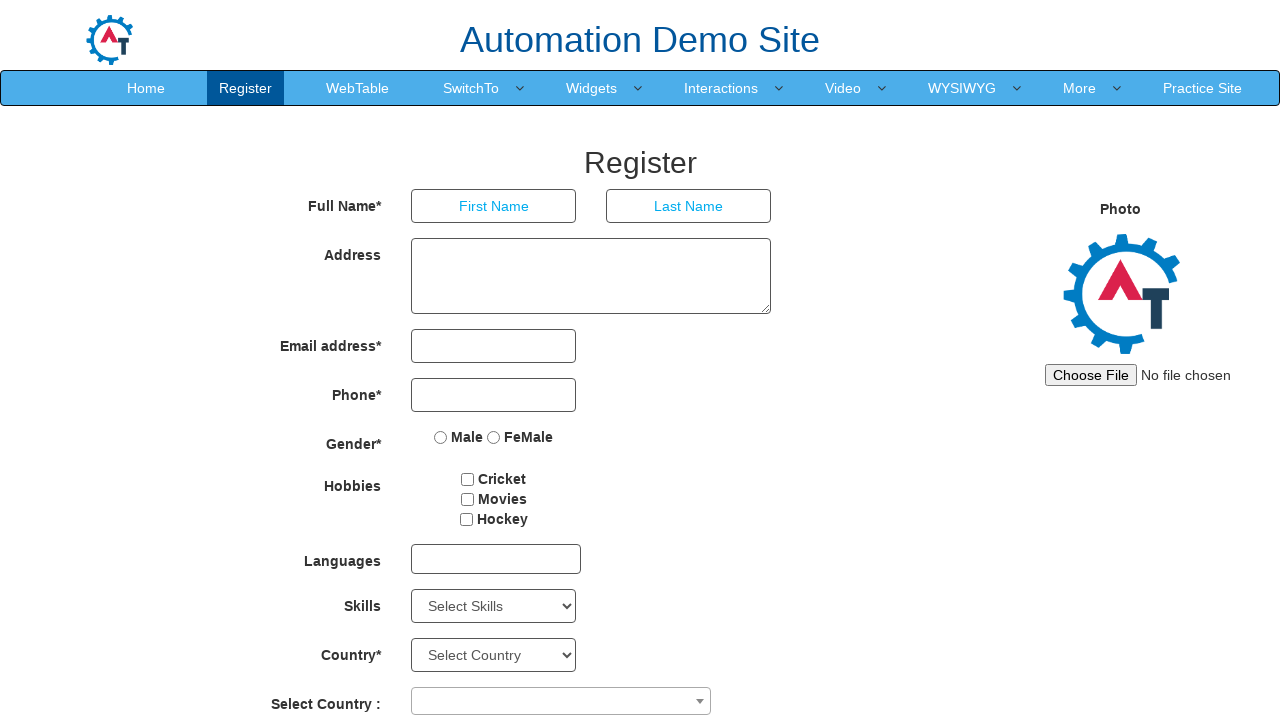

Skills dropdown became visible
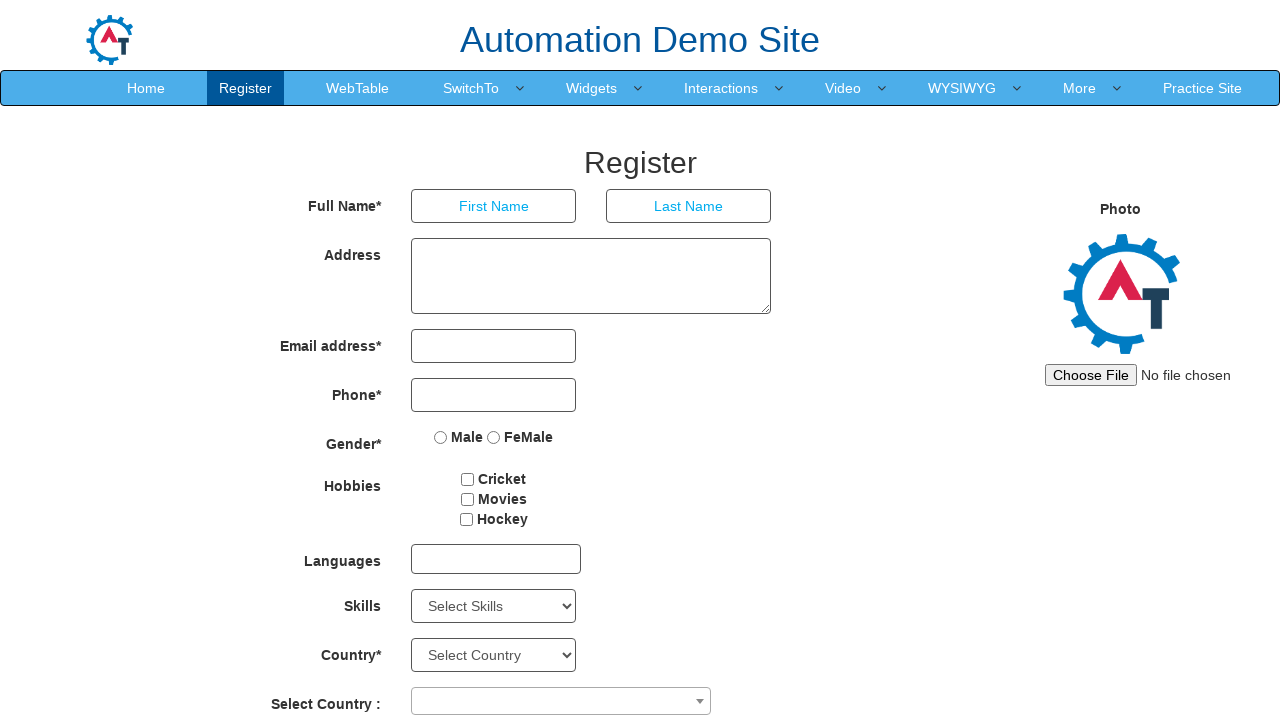

Clicked on Skills dropdown to open it at (494, 606) on #Skills
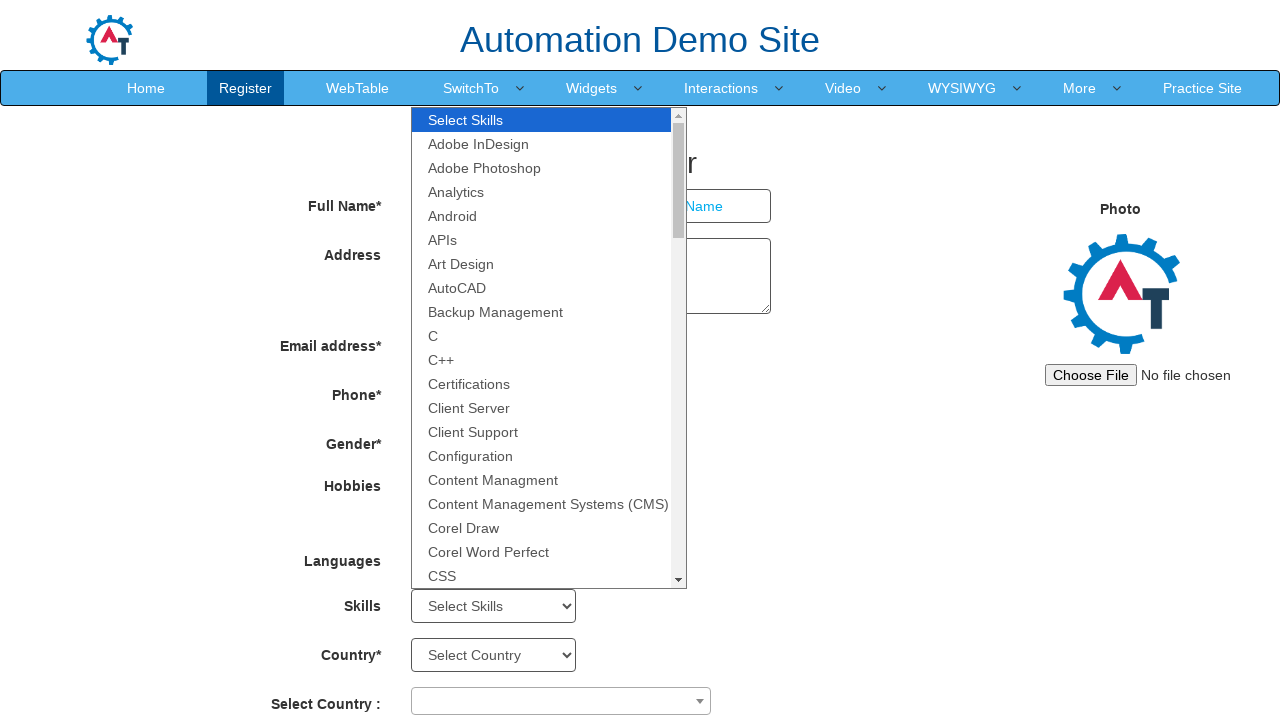

Selected 'Analytics' option from Skills dropdown on #Skills
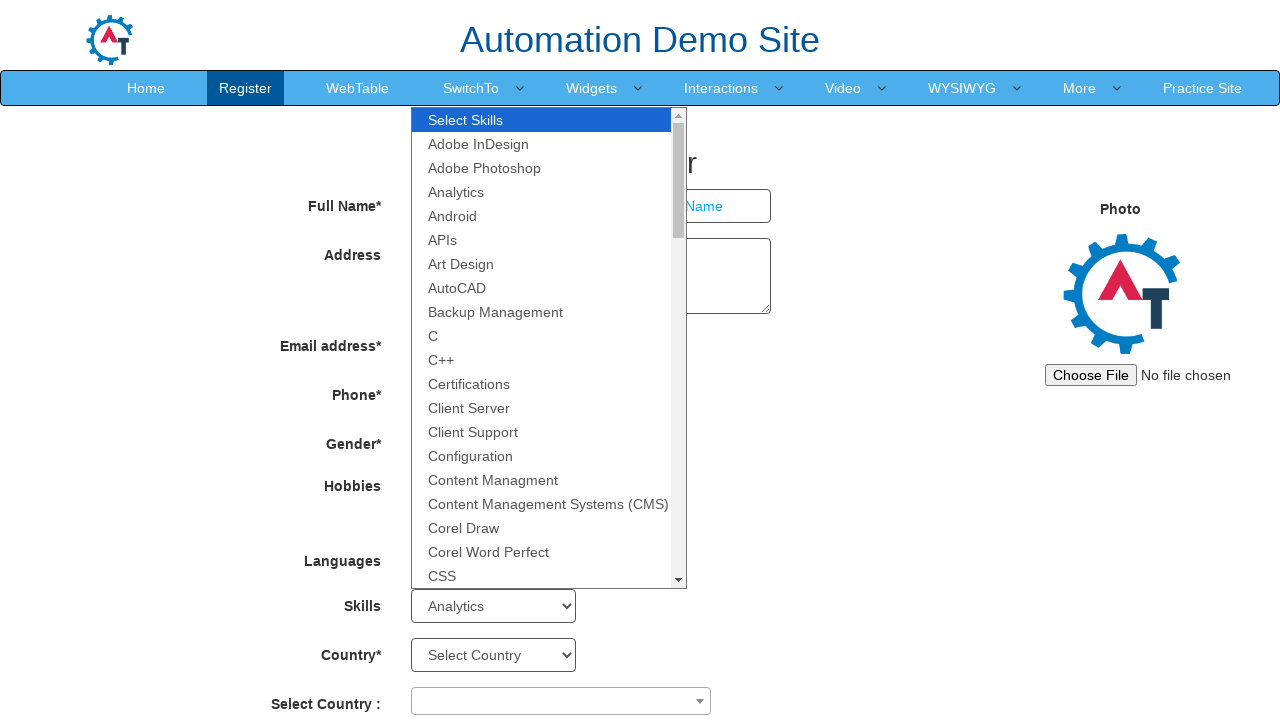

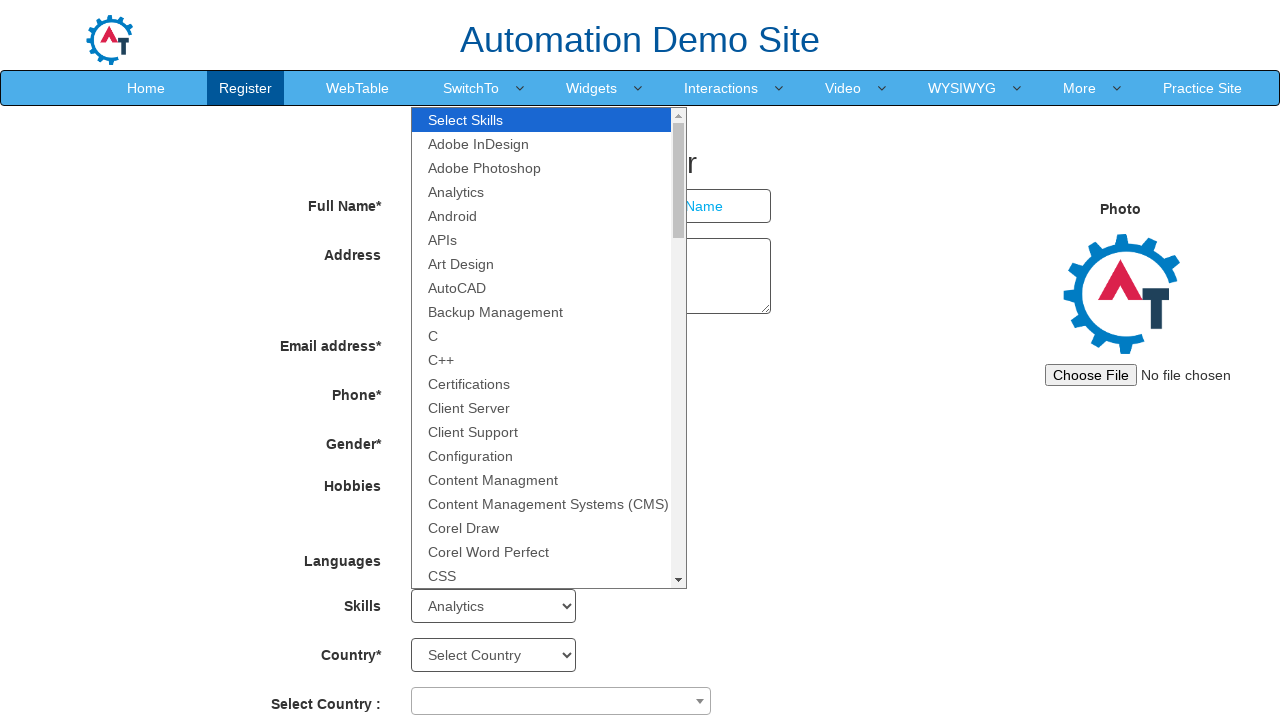